Navigates to Hepto Technologies website and validates that the page title matches the expected title for a mobile app development company.

Starting URL: https://www.heptotechnologies.com/

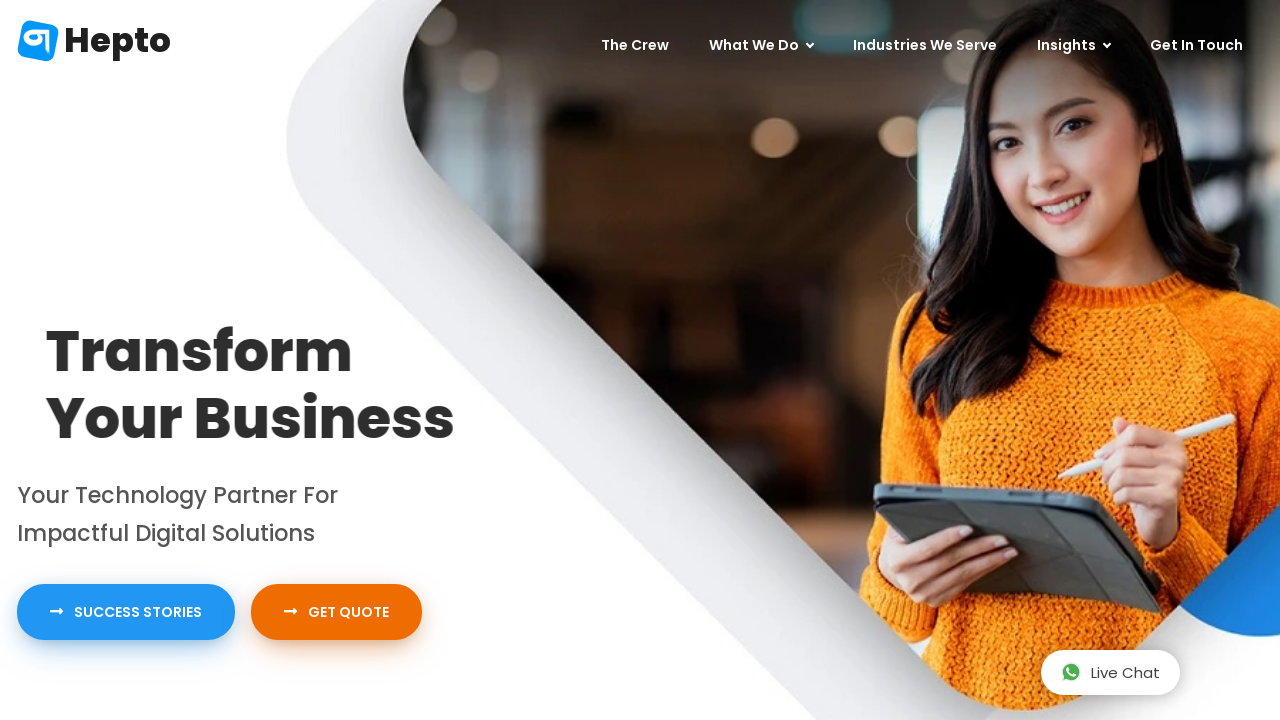

Page loaded with domcontentloaded state
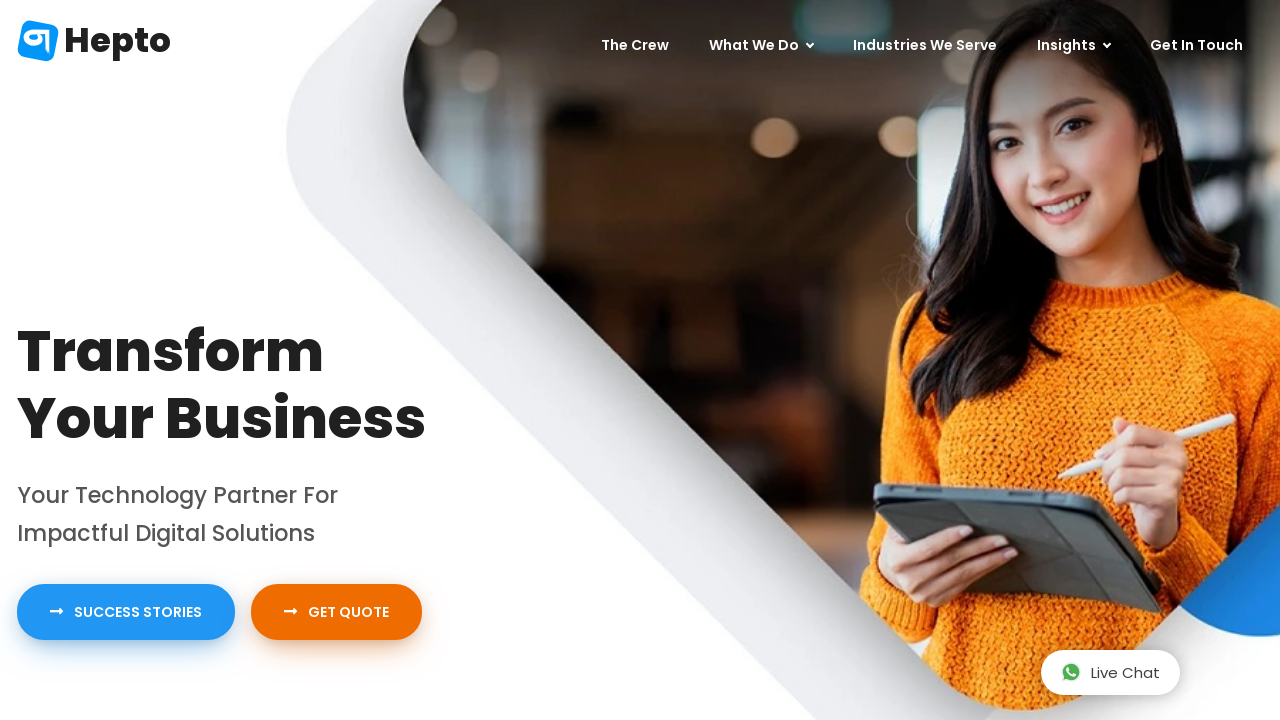

Retrieved page title
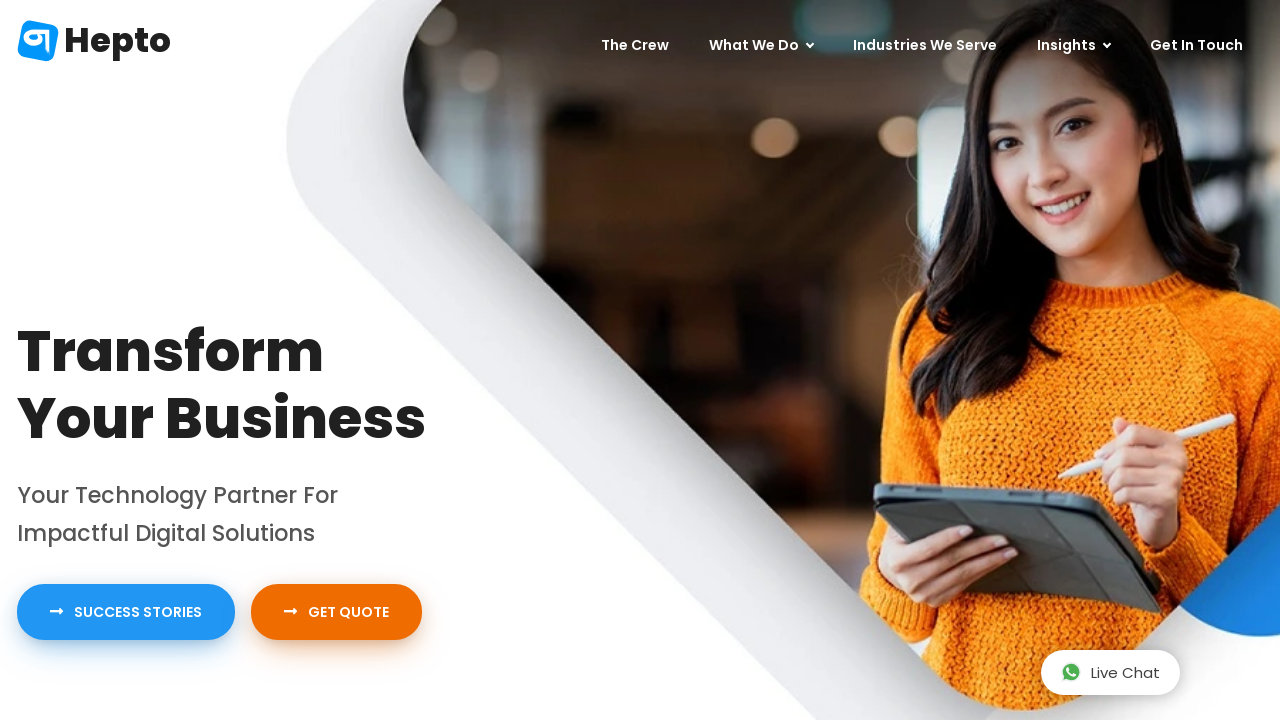

Validated page title matches expected title: 'Mobile App Development Company USA | Services USA | Hepto'
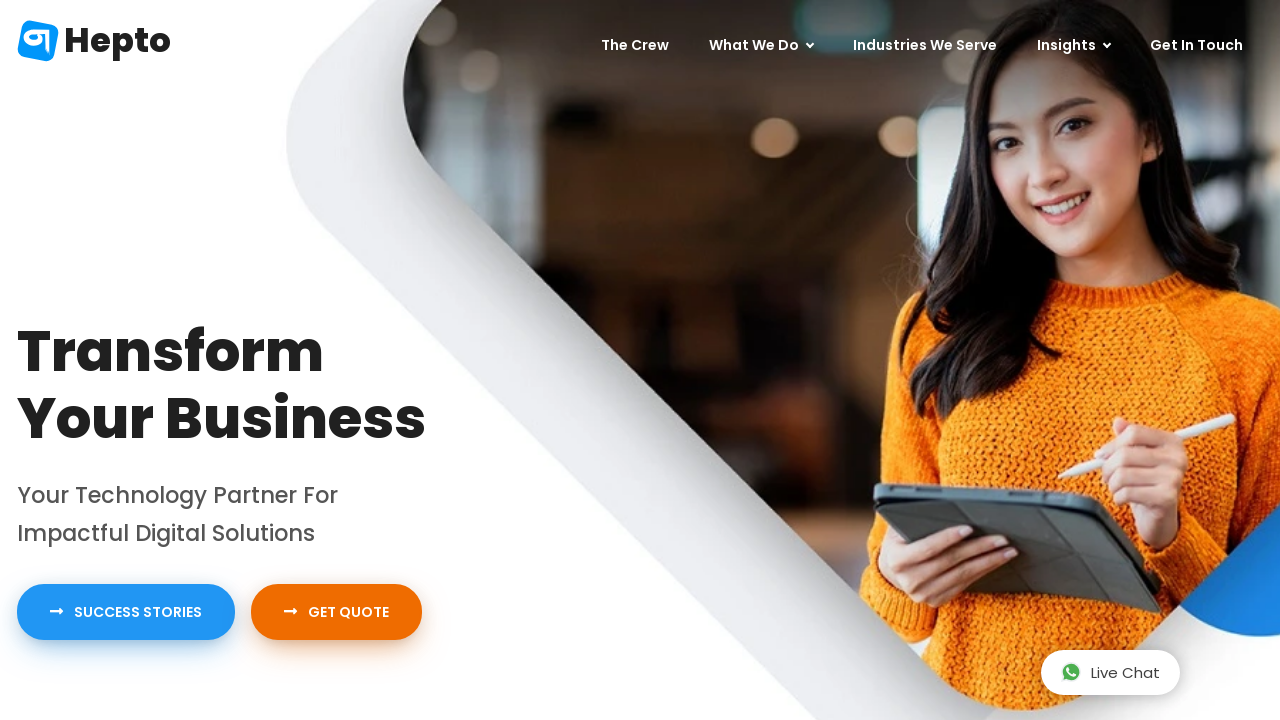

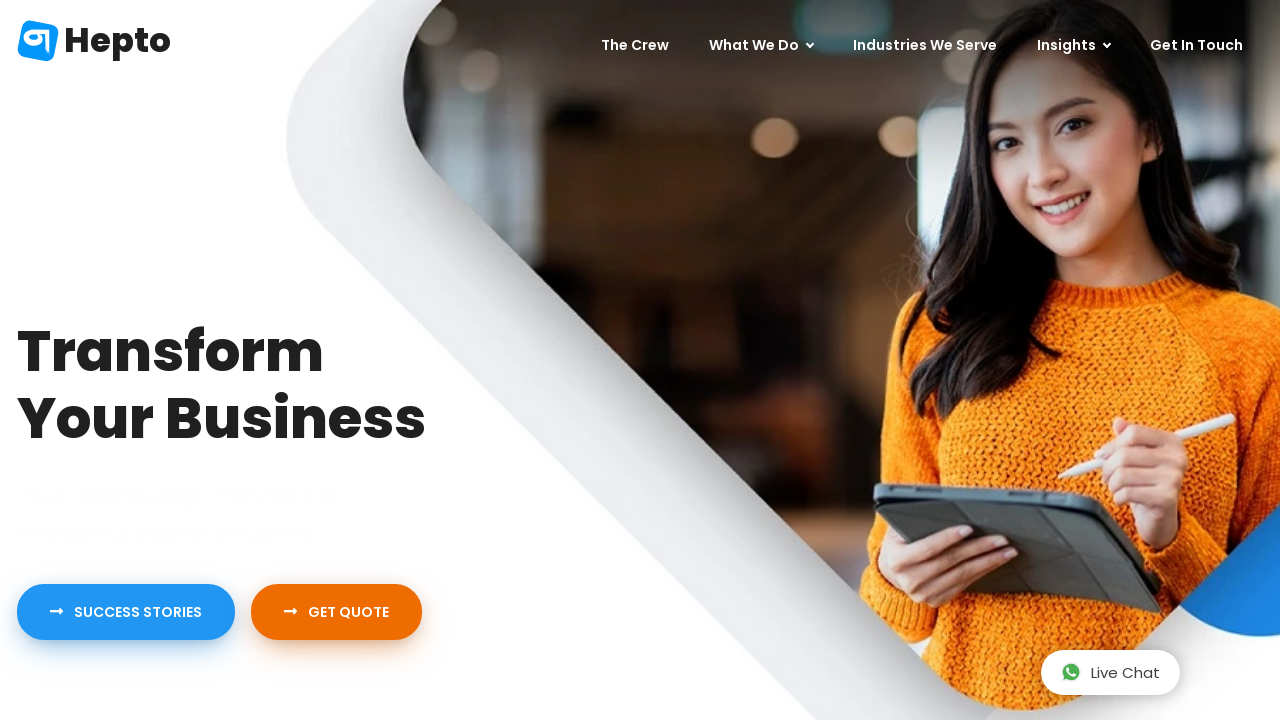